Tests confirm JavaScript alert by clicking the Confirm Alert button and accepting the confirmation dialog

Starting URL: https://v1.training-support.net/selenium/javascript-alerts

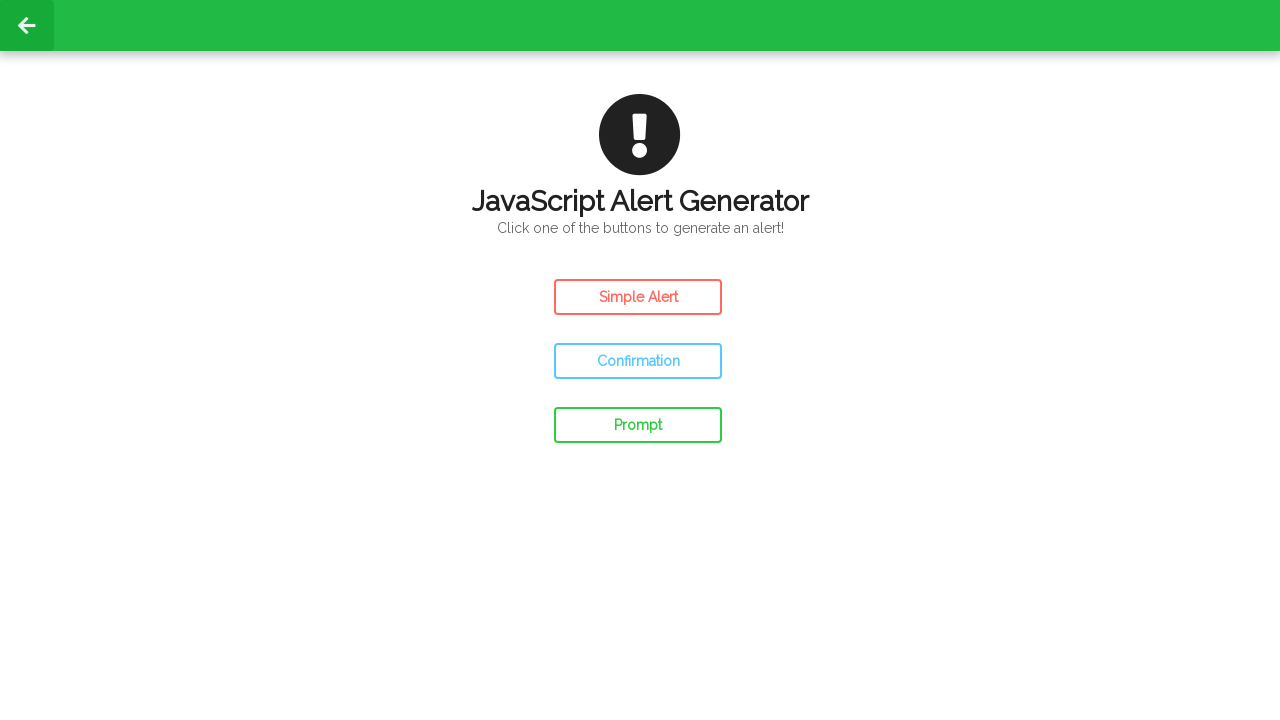

Set up dialog handler to accept confirmation dialogs
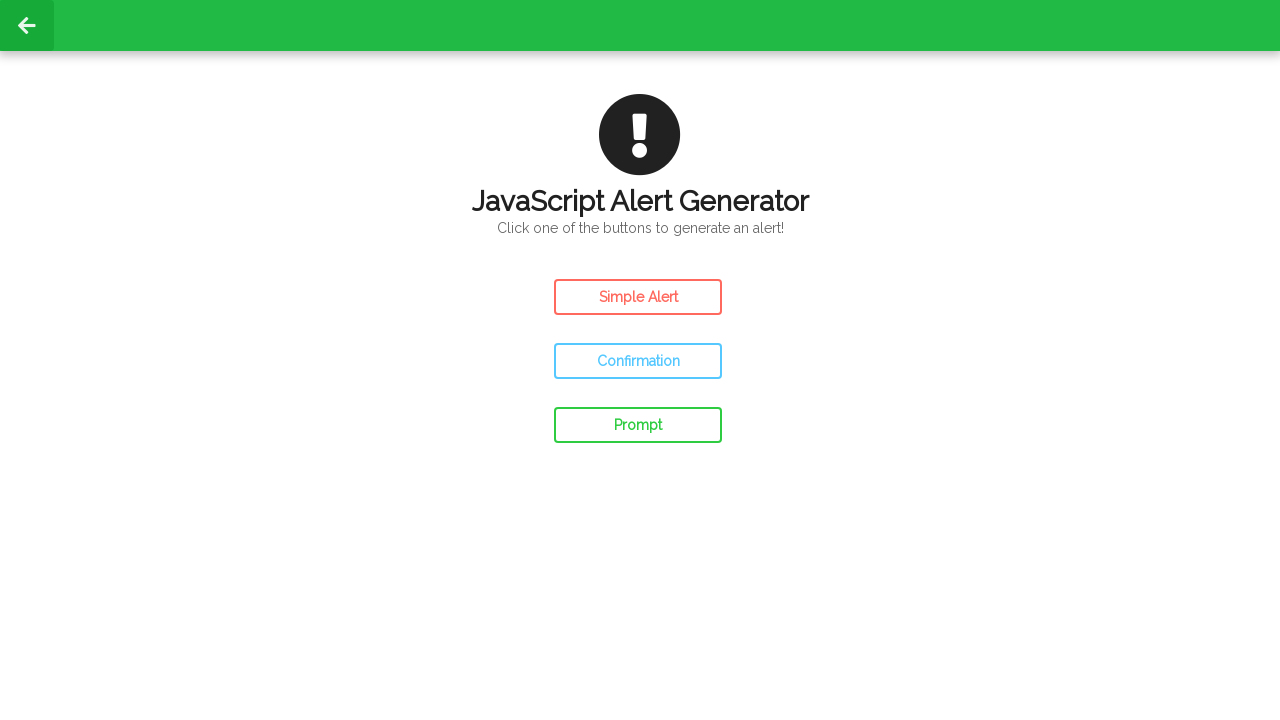

Clicked the Confirm Alert button at (638, 361) on #confirm
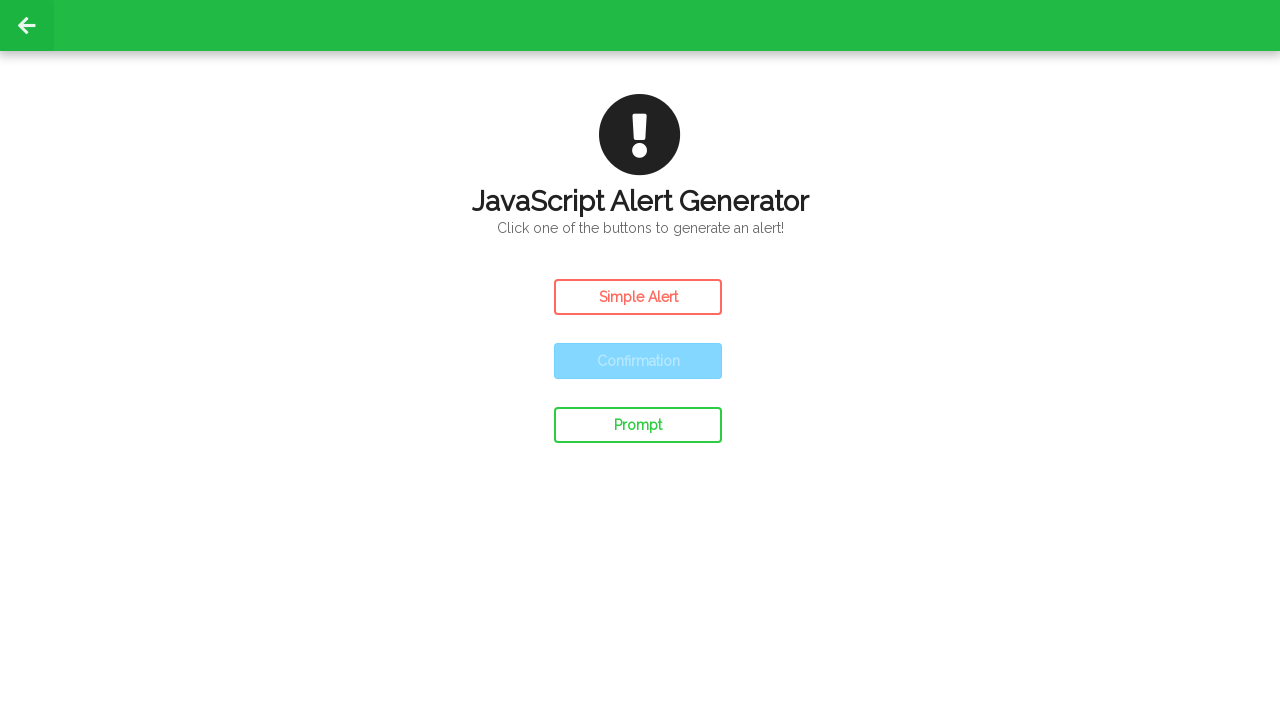

Waited for confirmation dialog to be processed
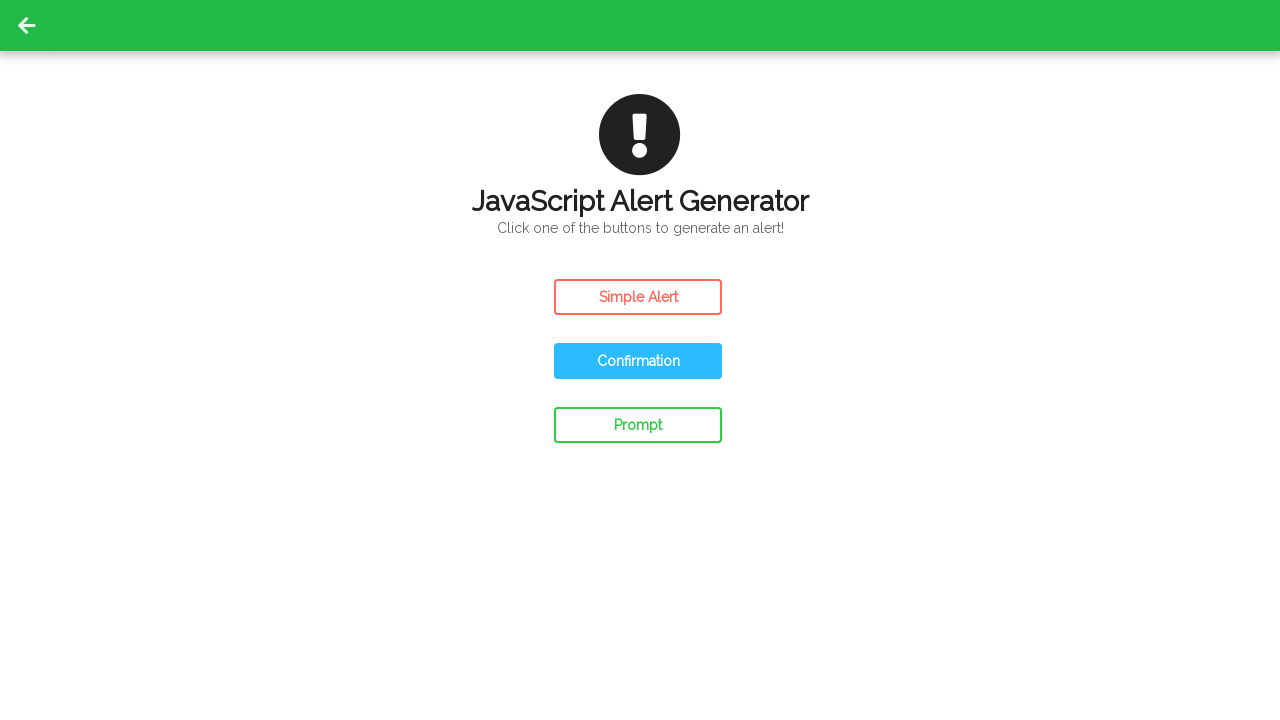

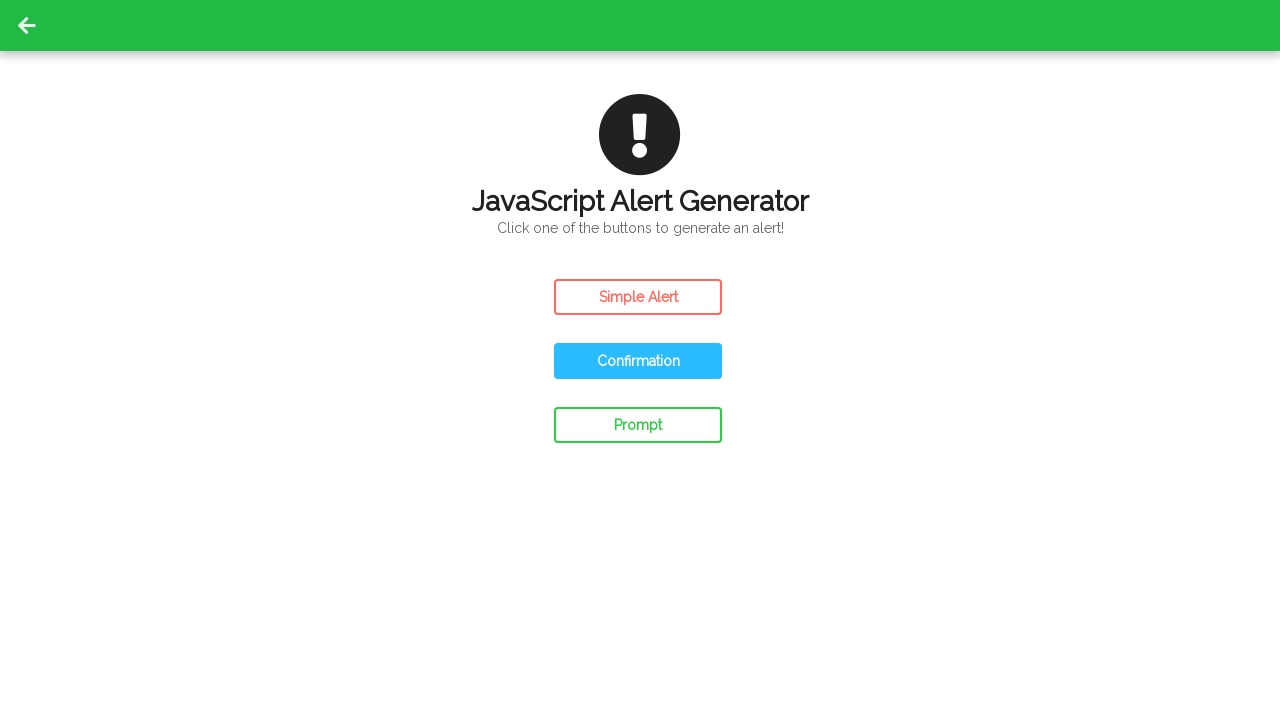